Tests dropdown selection functionality by selecting currency options using different methods (by index, visible text, and value)

Starting URL: https://rahulshettyacademy.com/dropdownsPractise/

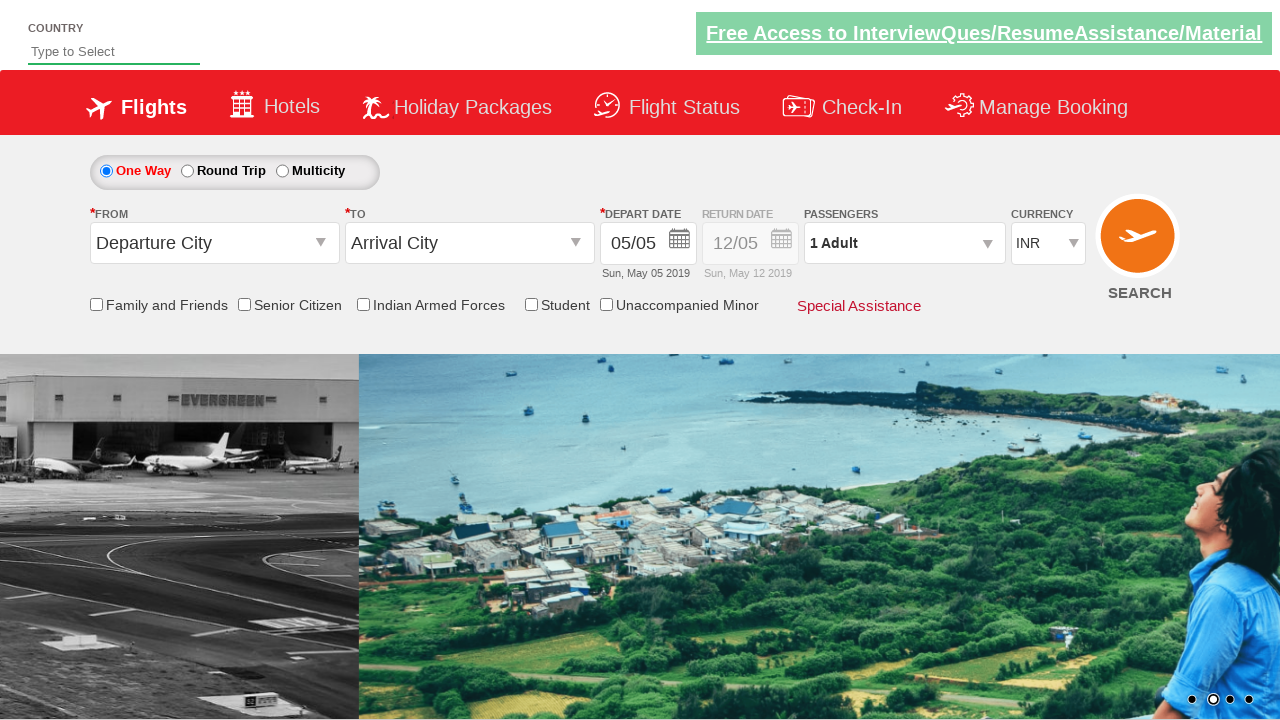

Located currency dropdown element
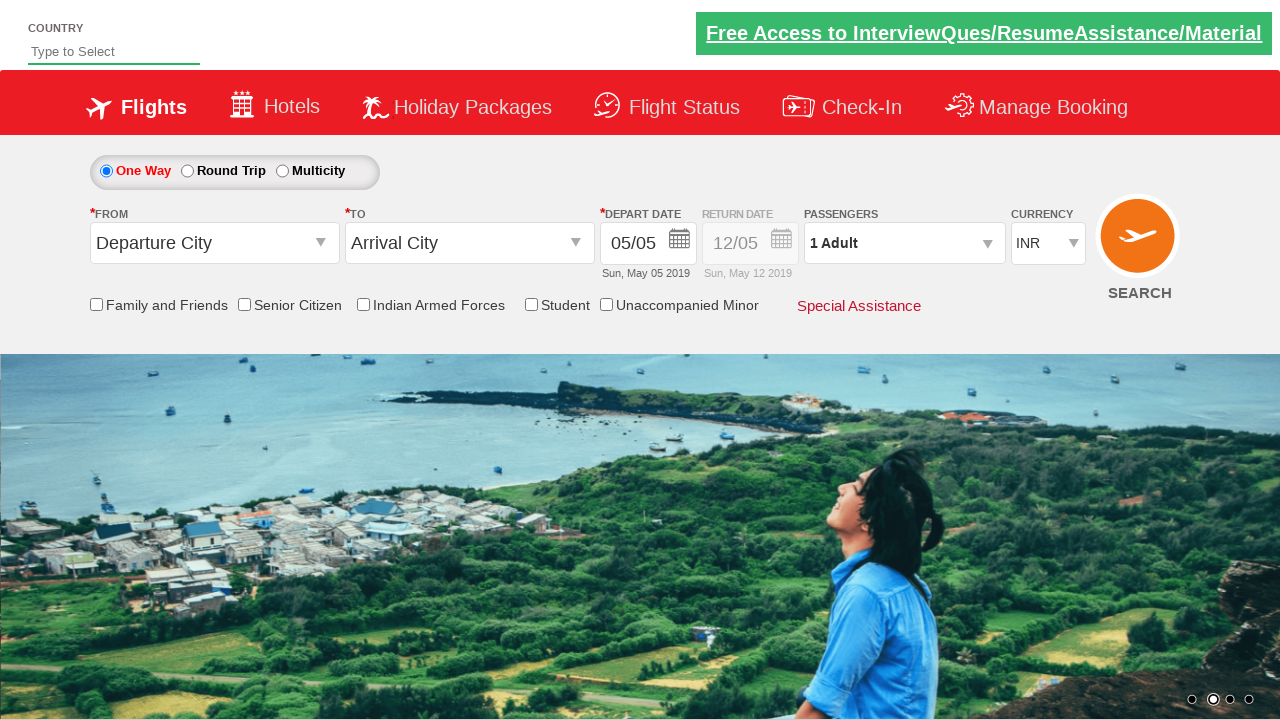

Selected currency dropdown option by index 1 on #ctl00_mainContent_DropDownListCurrency
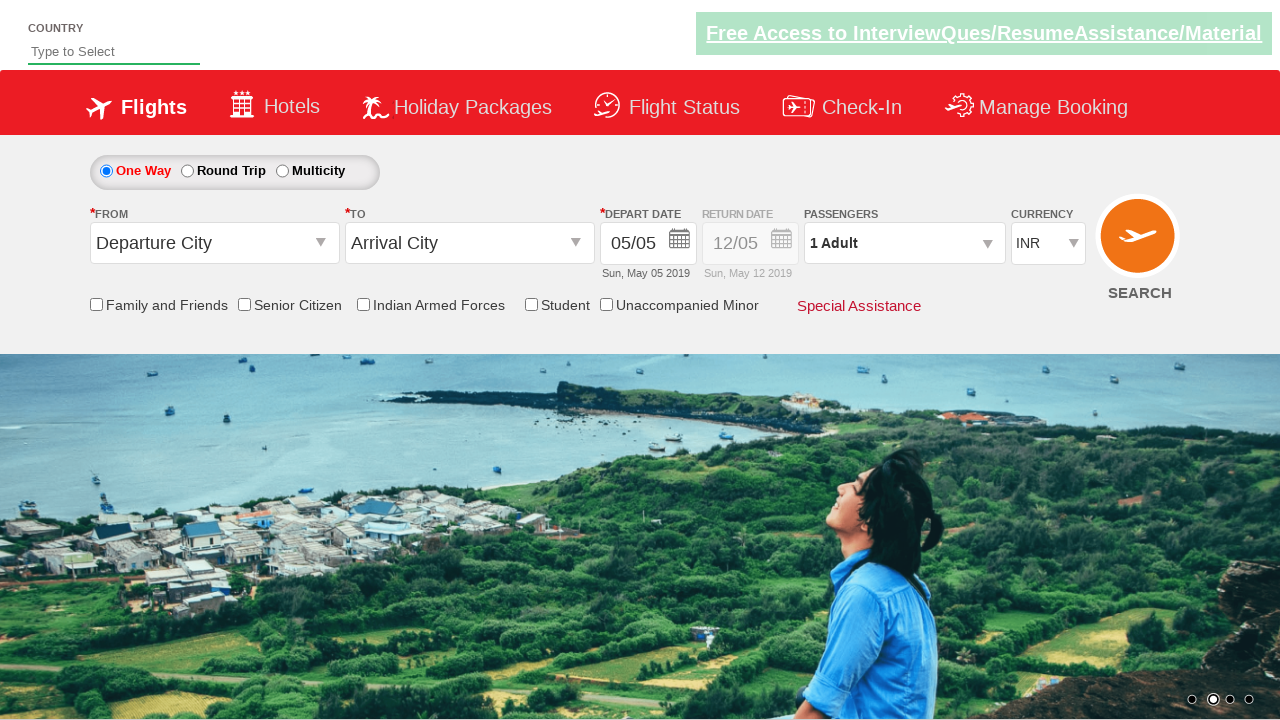

Selected currency dropdown option by visible text 'AED' on #ctl00_mainContent_DropDownListCurrency
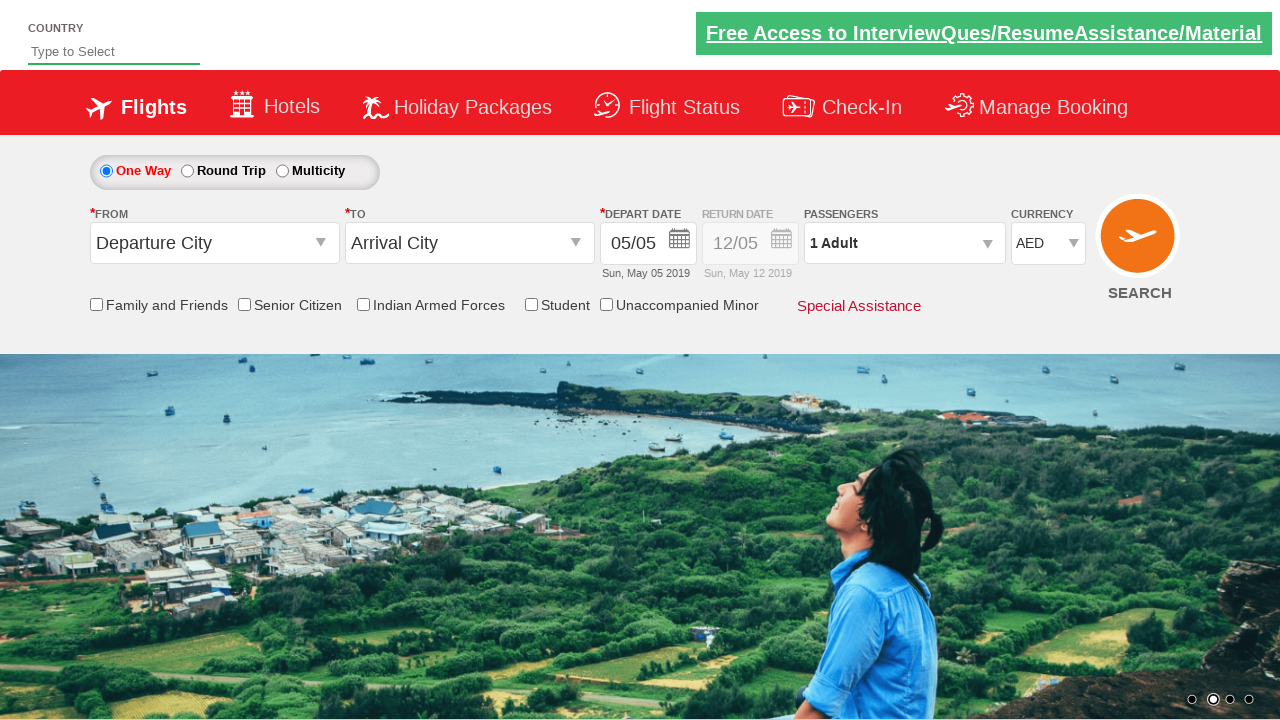

Selected currency dropdown option by value 'USD' on #ctl00_mainContent_DropDownListCurrency
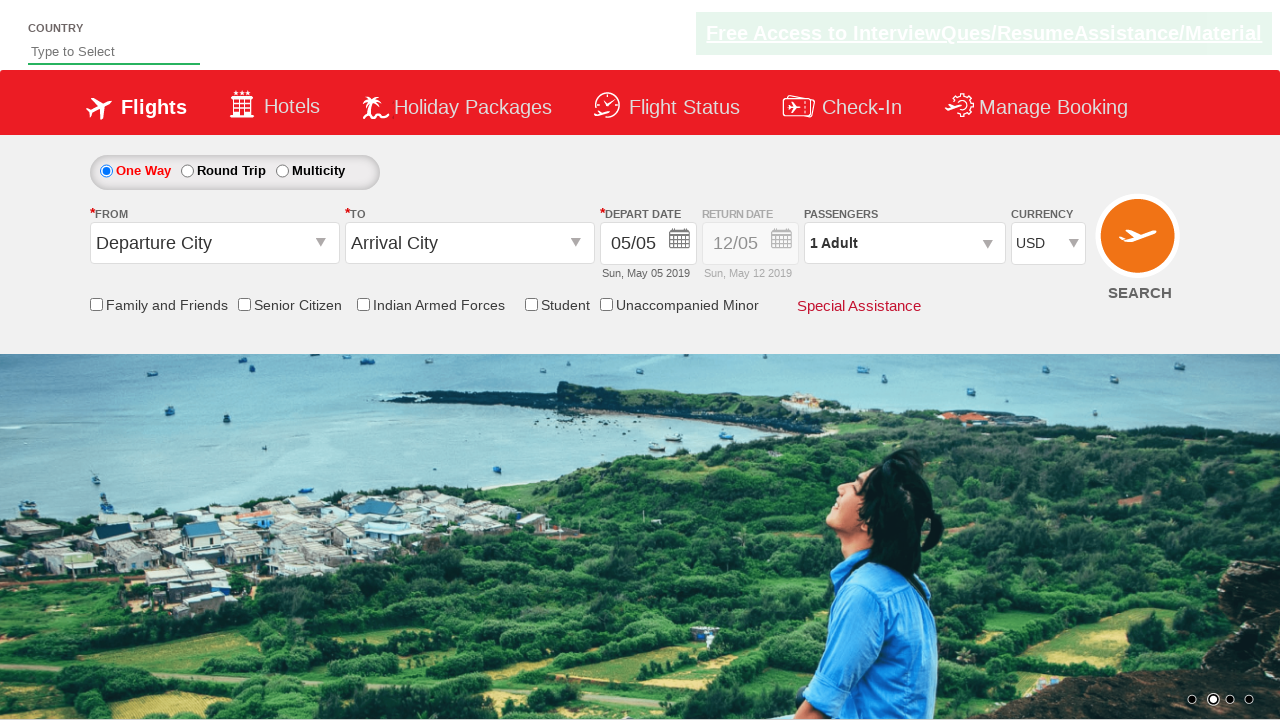

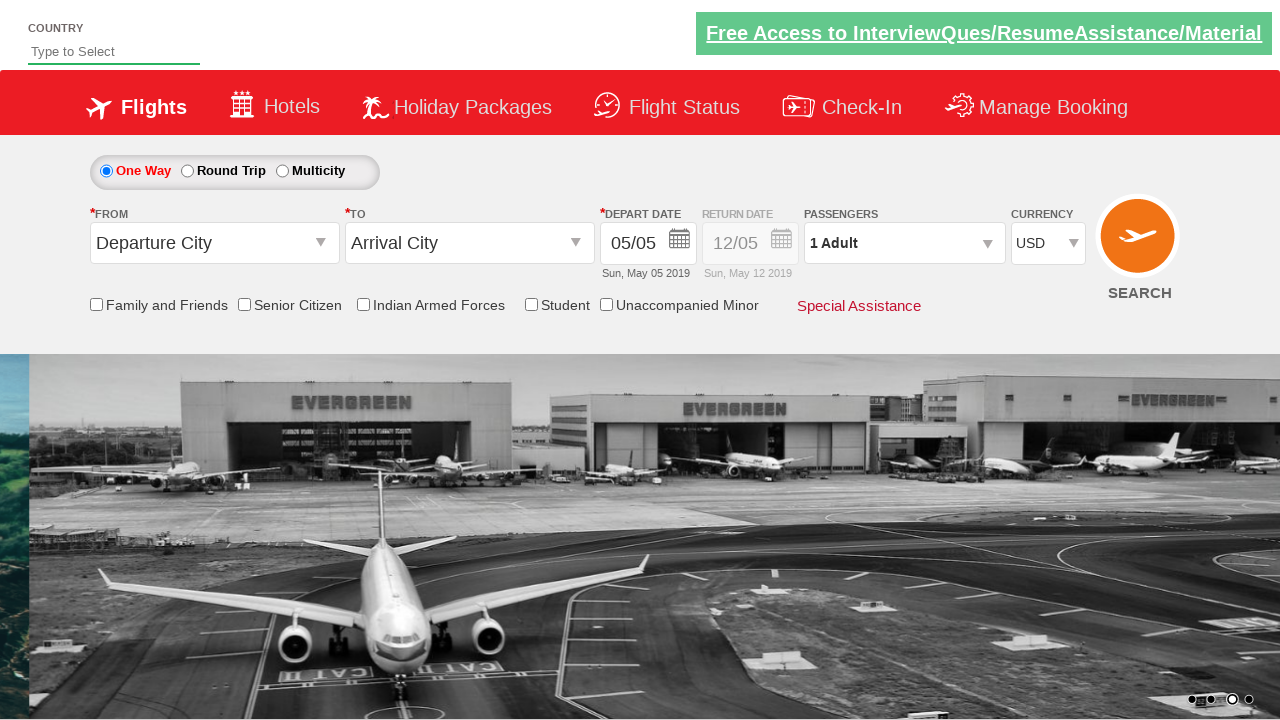